Tests iframe interaction and alert handling on W3Schools try-it editor by switching between frames, triggering JavaScript prompt, and handling the alert dialog

Starting URL: https://www.w3schools.com/js/tryit.asp?filename=tryjs_prompt

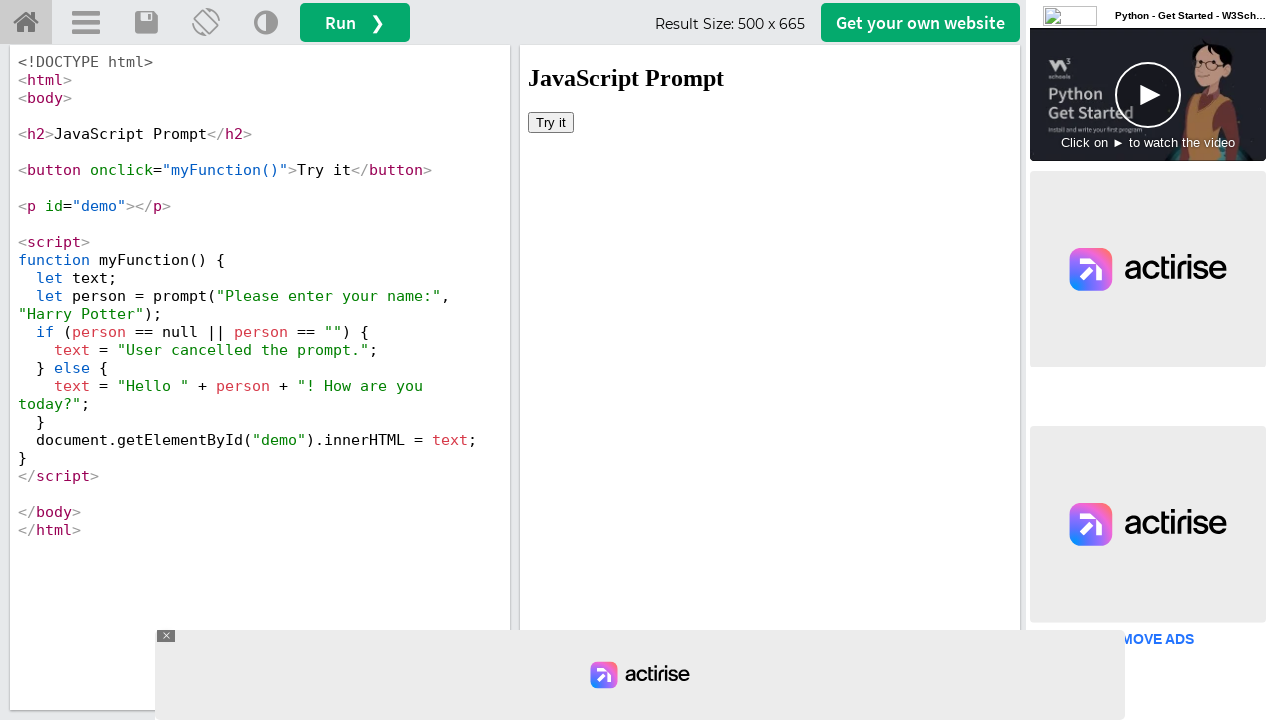

Clicked Change Orientation button at (206, 23) on a[title='Change Orientation']
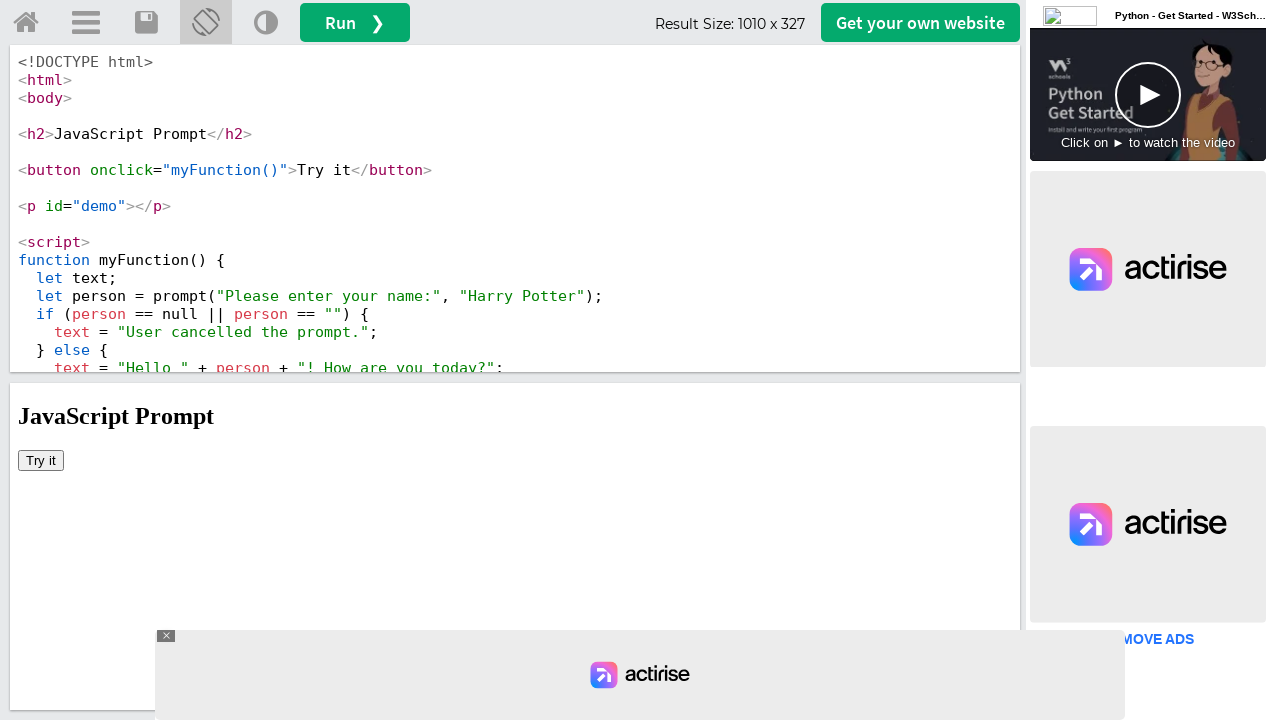

Located iframe#iframeResult
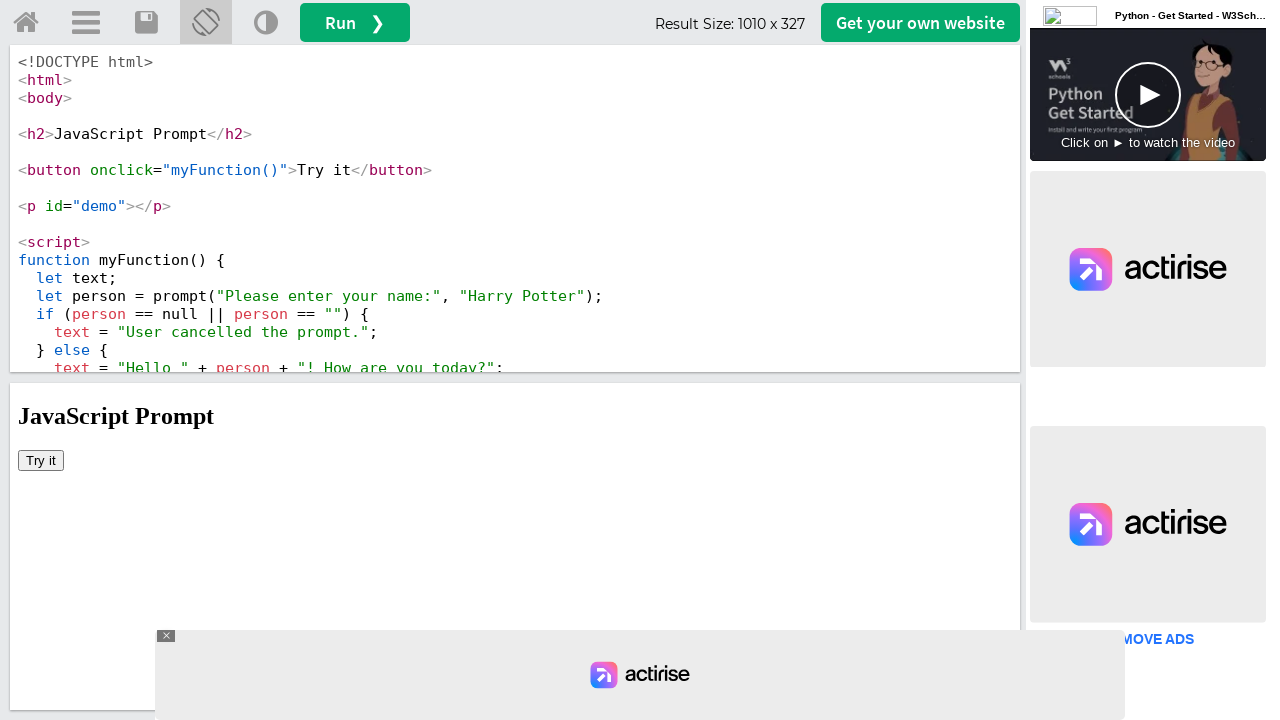

Clicked 'Try it' button in iframe at (41, 460) on iframe#iframeResult >> internal:control=enter-frame >> button:has-text('Try it')
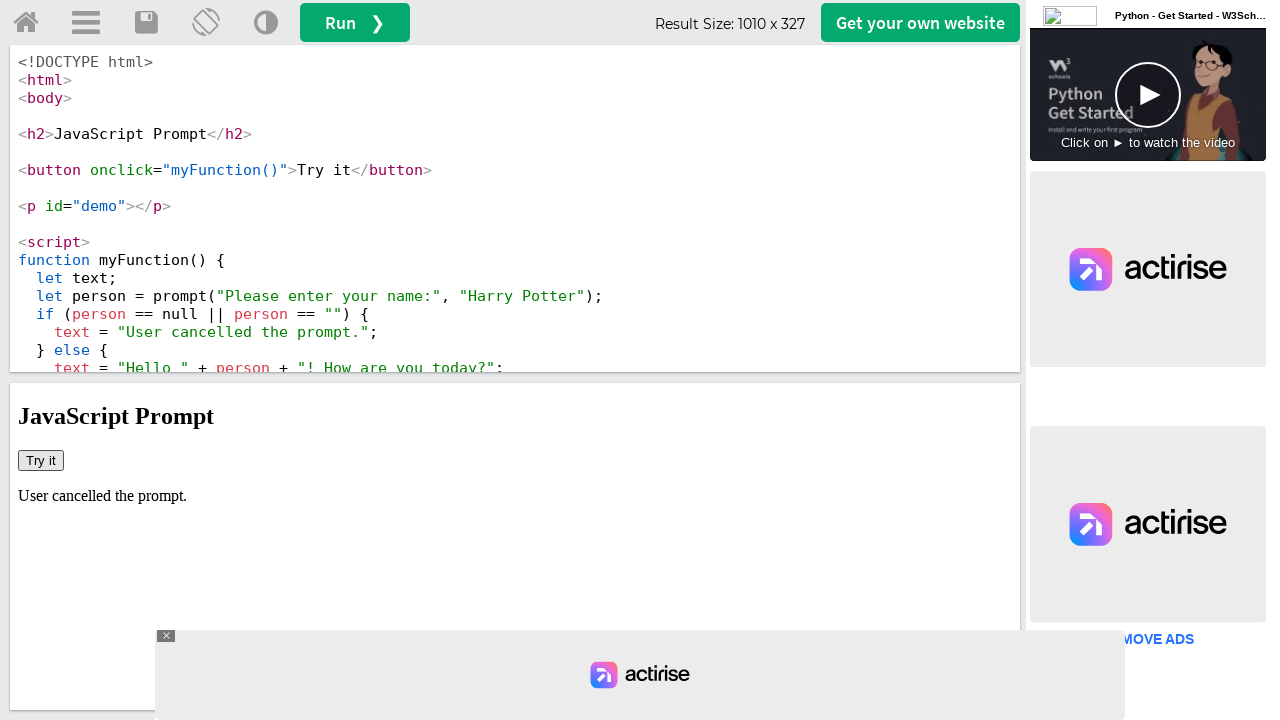

Set up dialog handler to dismiss prompts
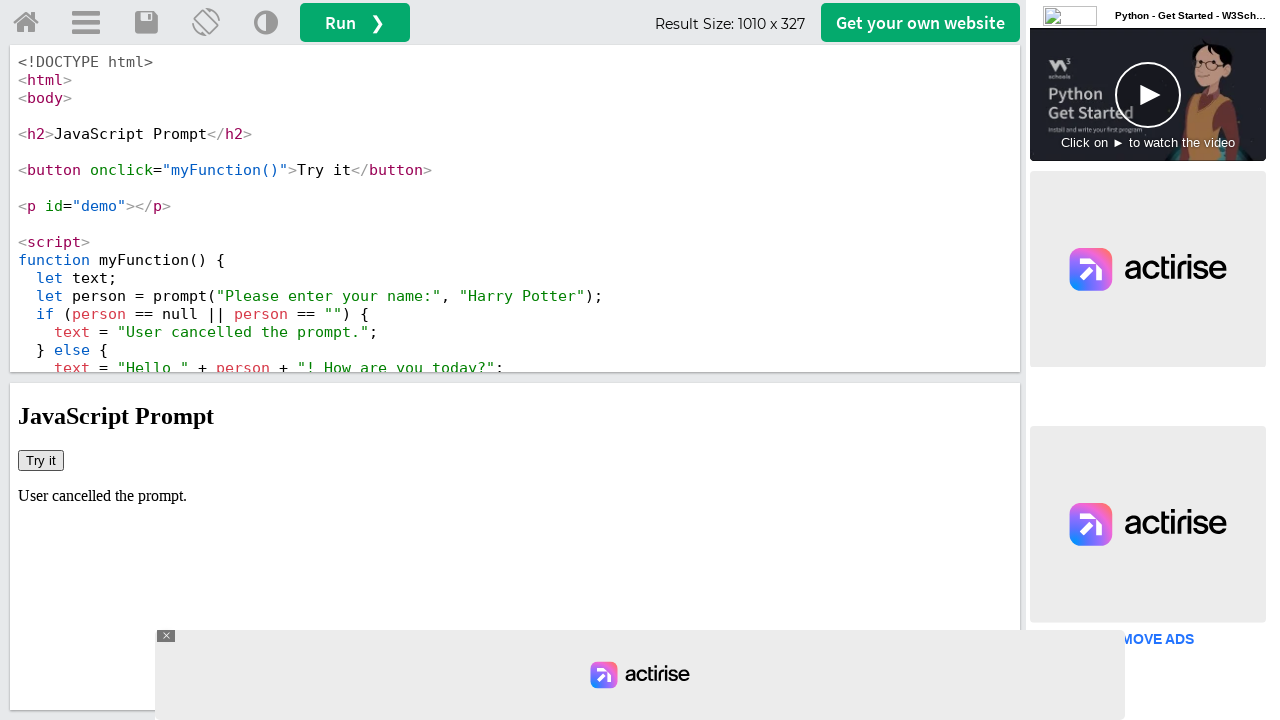

Clicked Change Orientation button again after returning to main context at (206, 23) on a[title='Change Orientation']
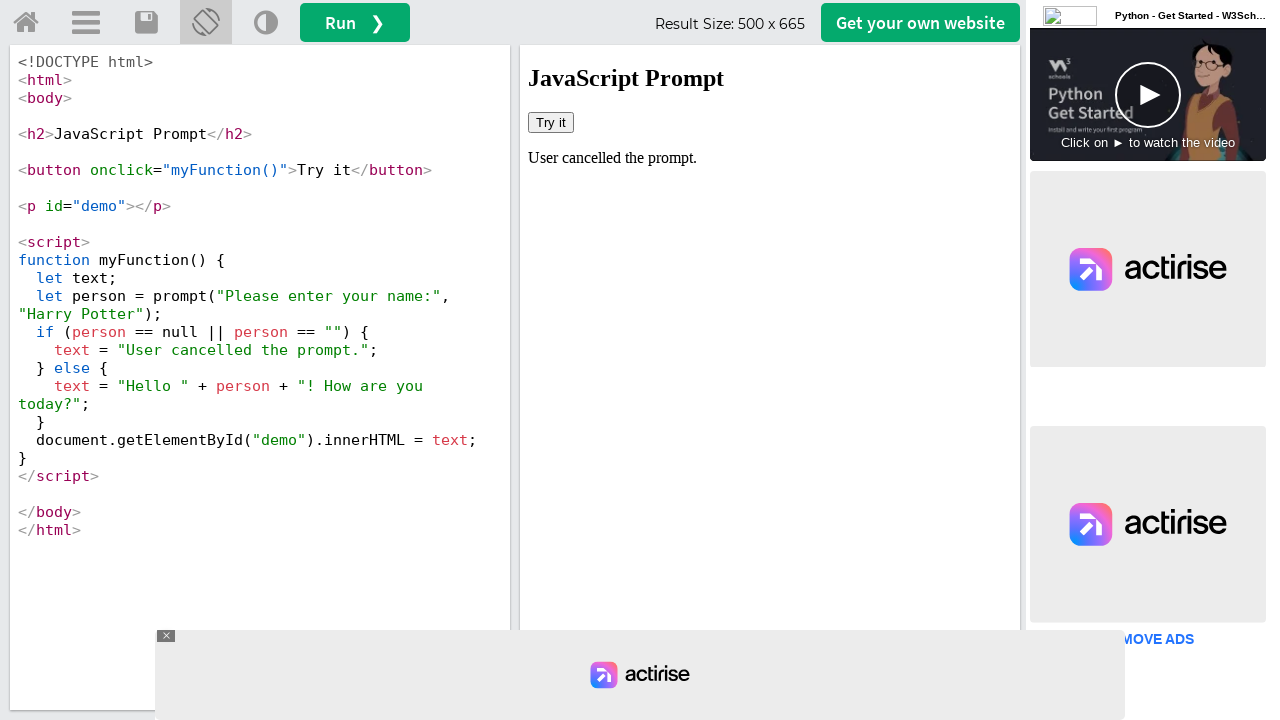

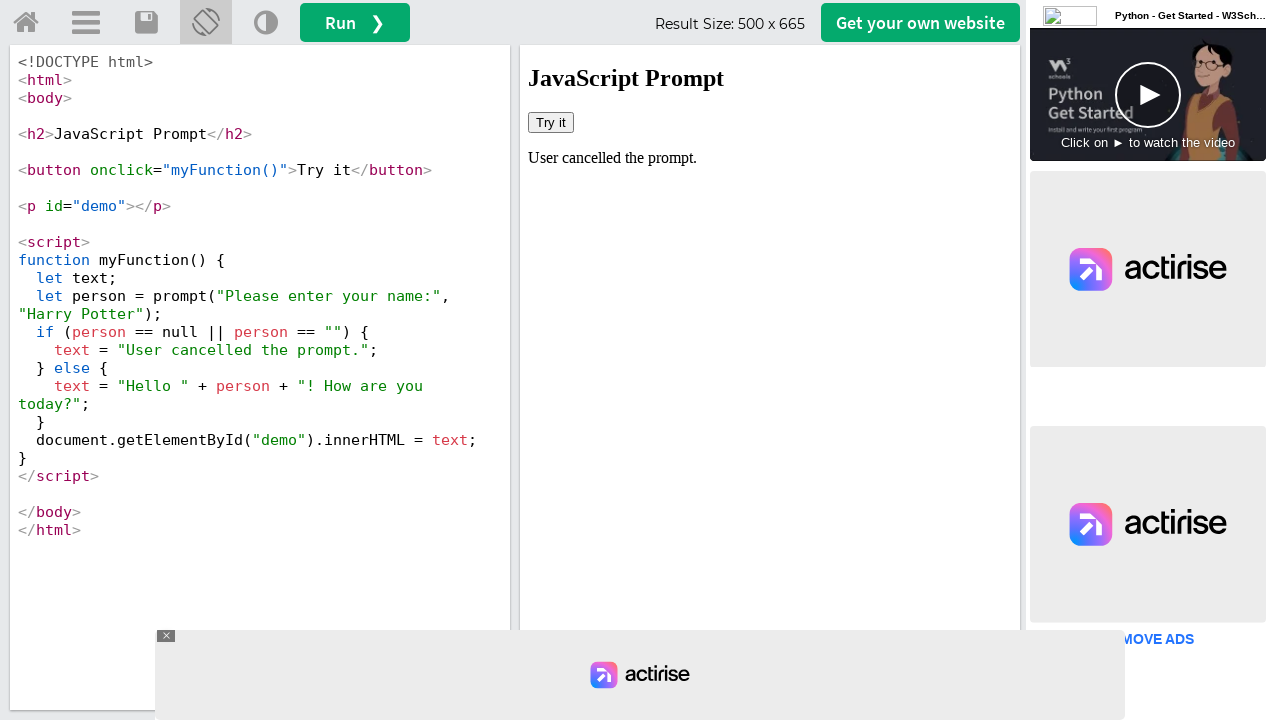